Tests checkbox functionality by ensuring both checkboxes are selected - clicks on each checkbox if it's not already selected, then verifies both are checked

Starting URL: https://the-internet.herokuapp.com/checkboxes

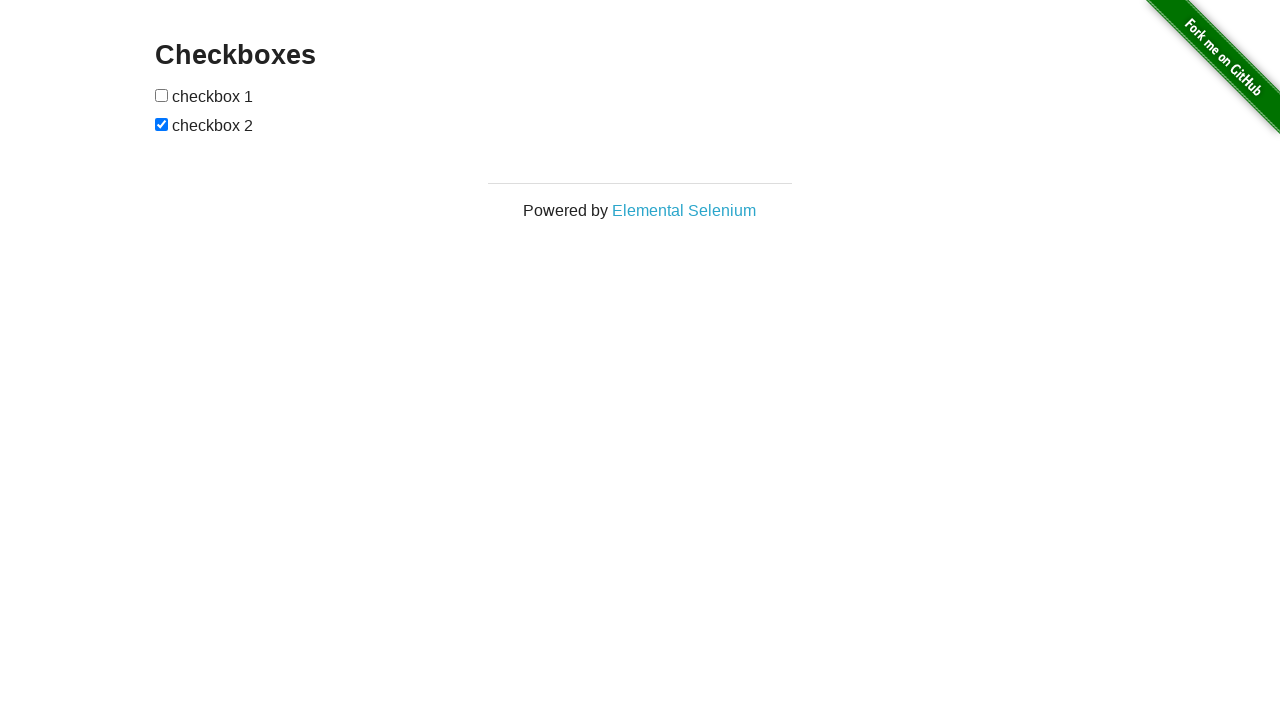

Located first checkbox element
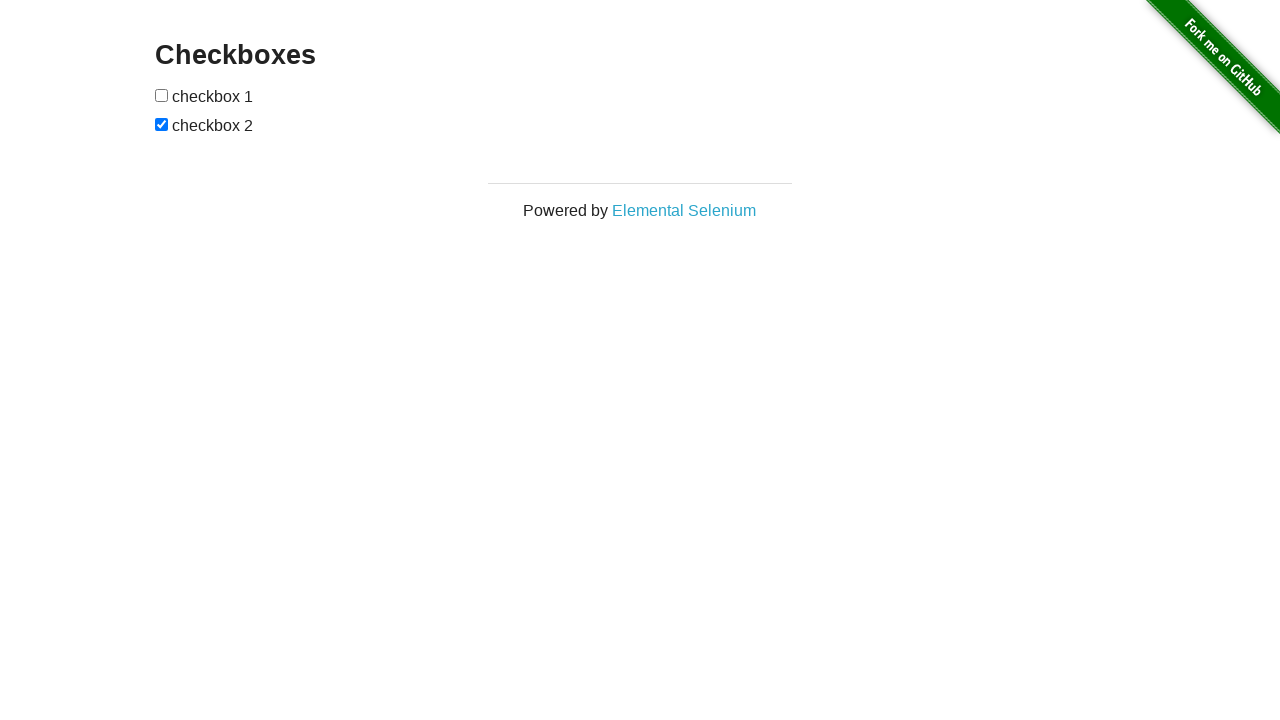

Located second checkbox element
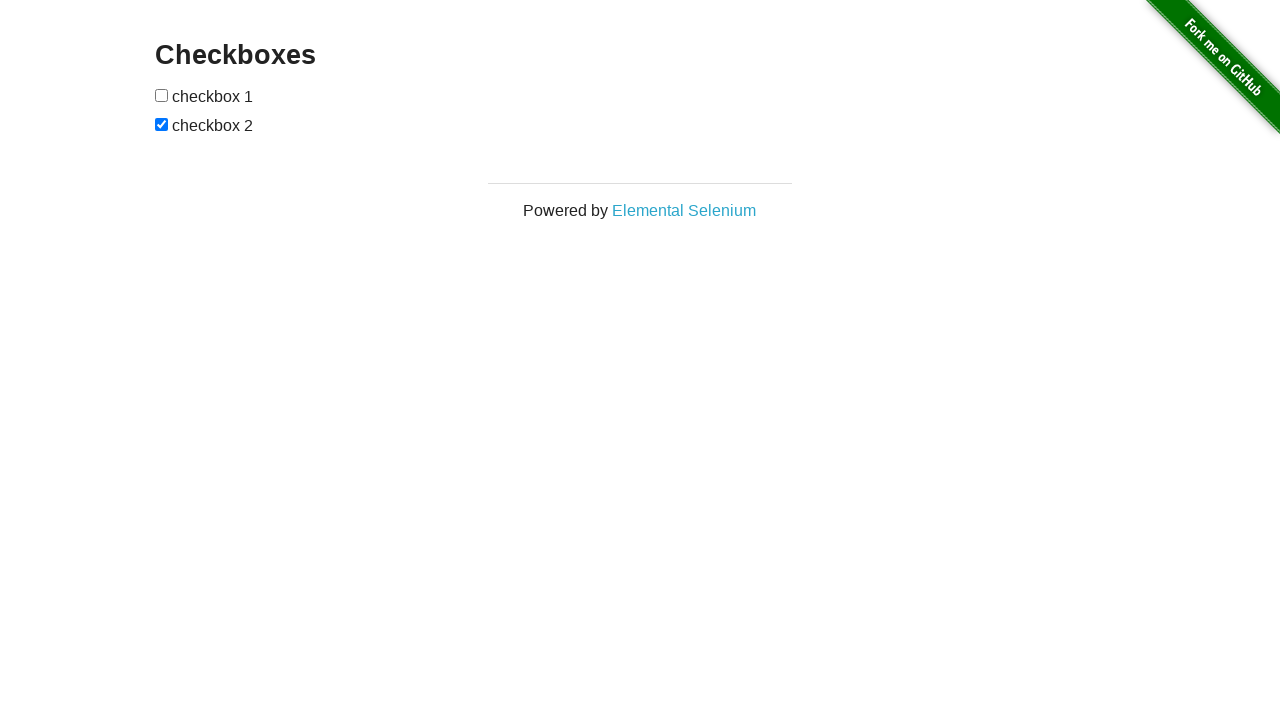

Checked if first checkbox is selected
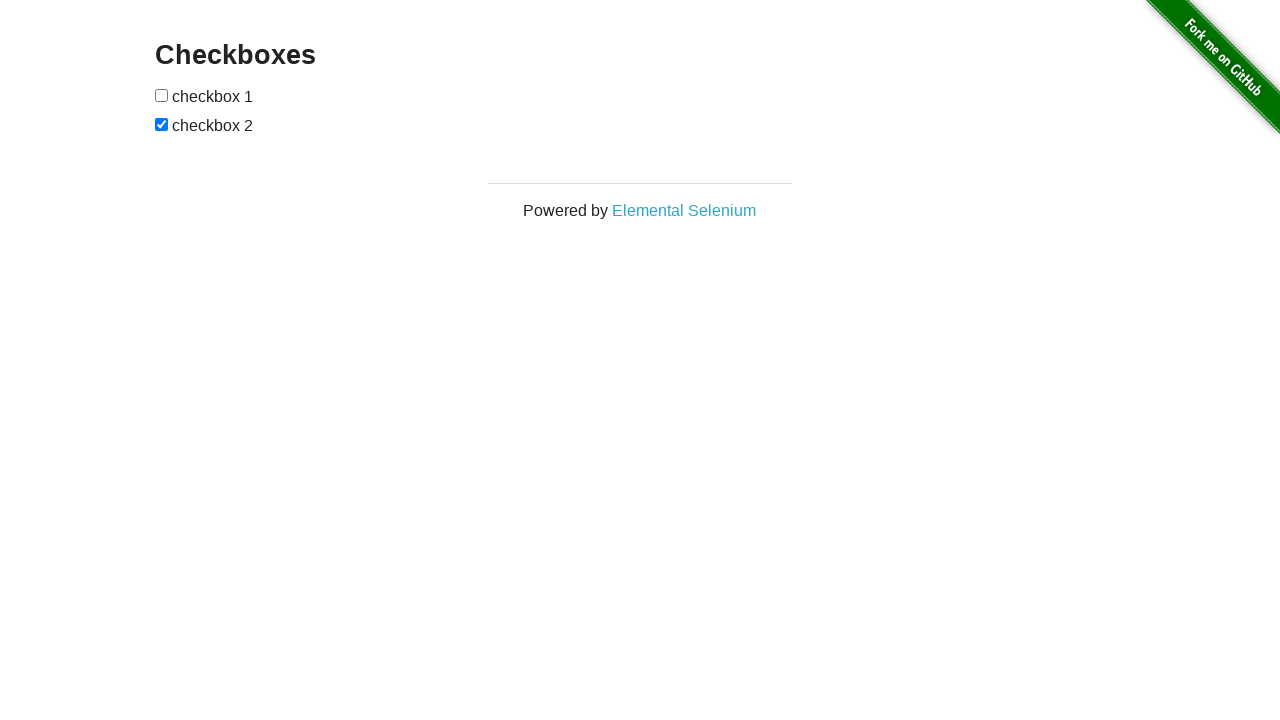

Clicked first checkbox to select it at (162, 95) on (//input[@type='checkbox'])[1]
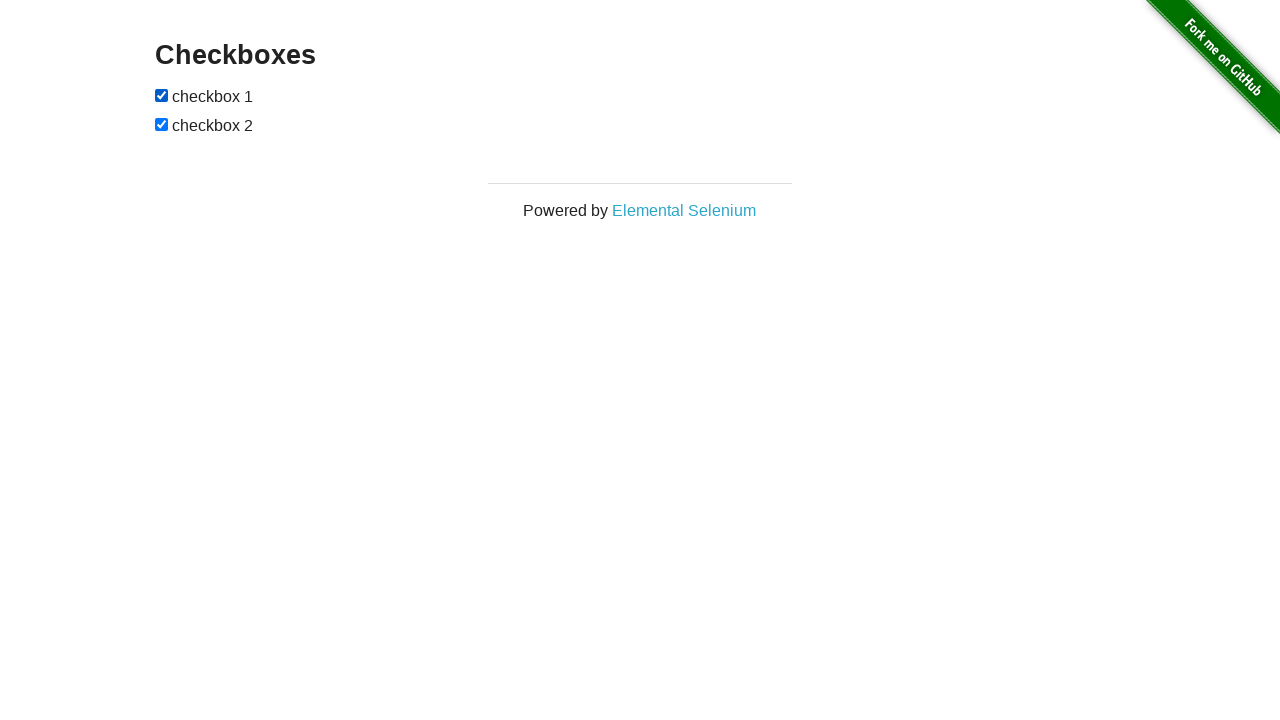

Second checkbox is already selected
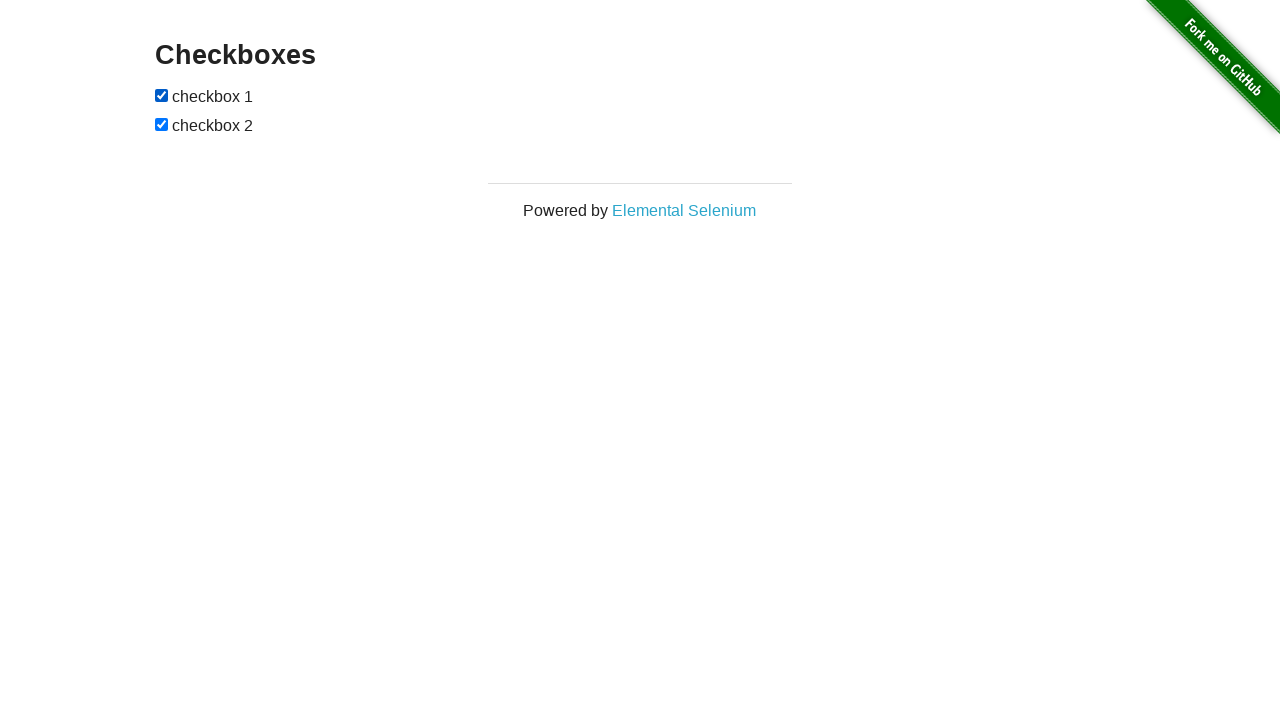

Verified both checkboxes are selected
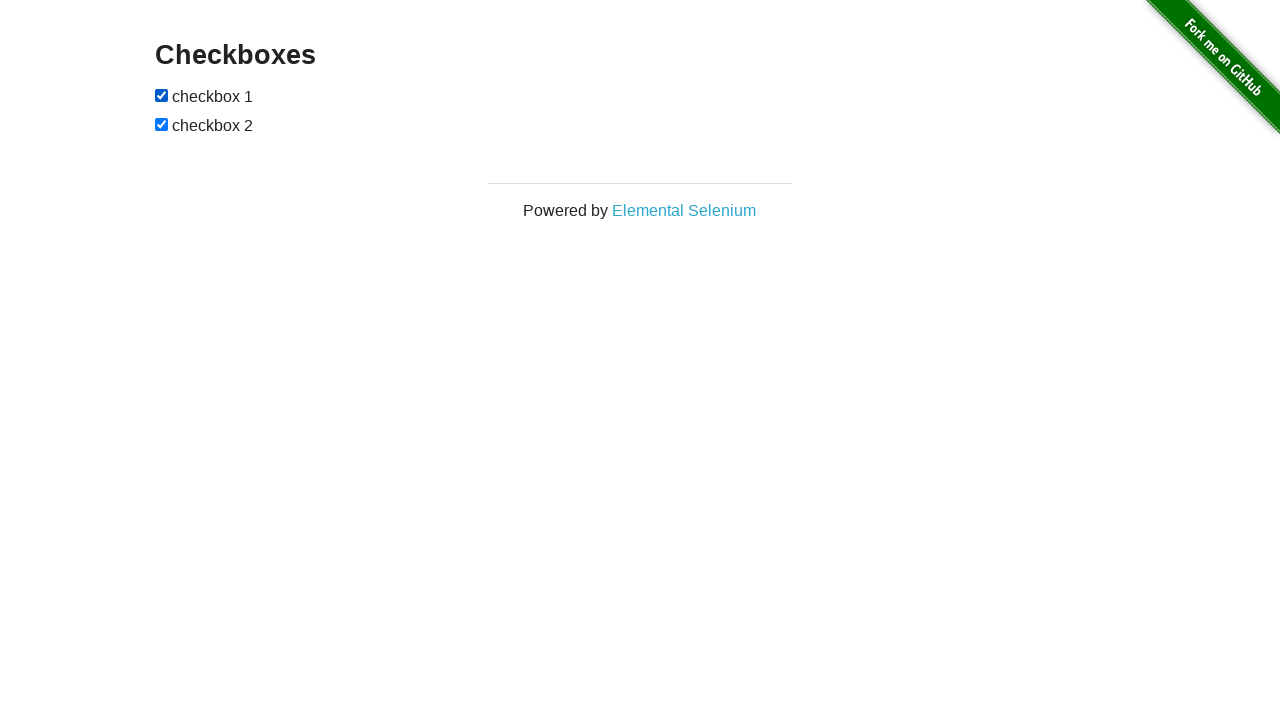

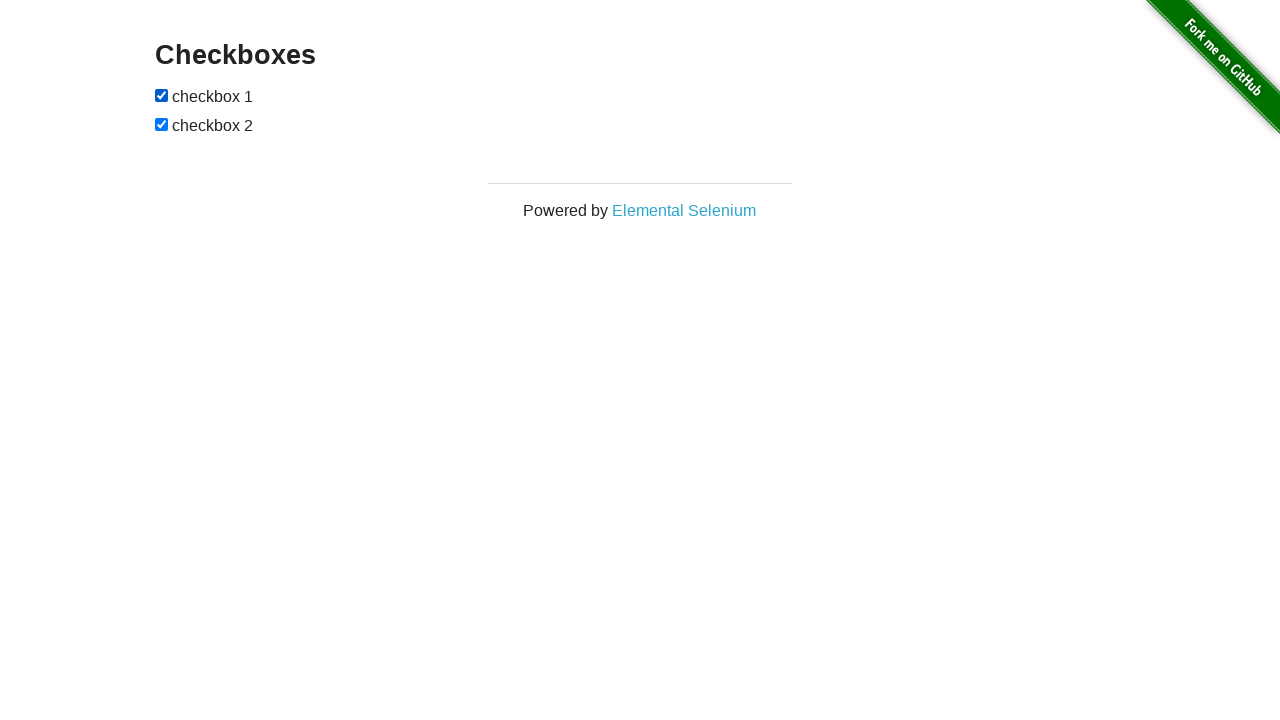